Tests jQuery UI color picker slider functionality by dragging the green slider to different positions

Starting URL: https://jqueryui.com/slider/#colorpicker

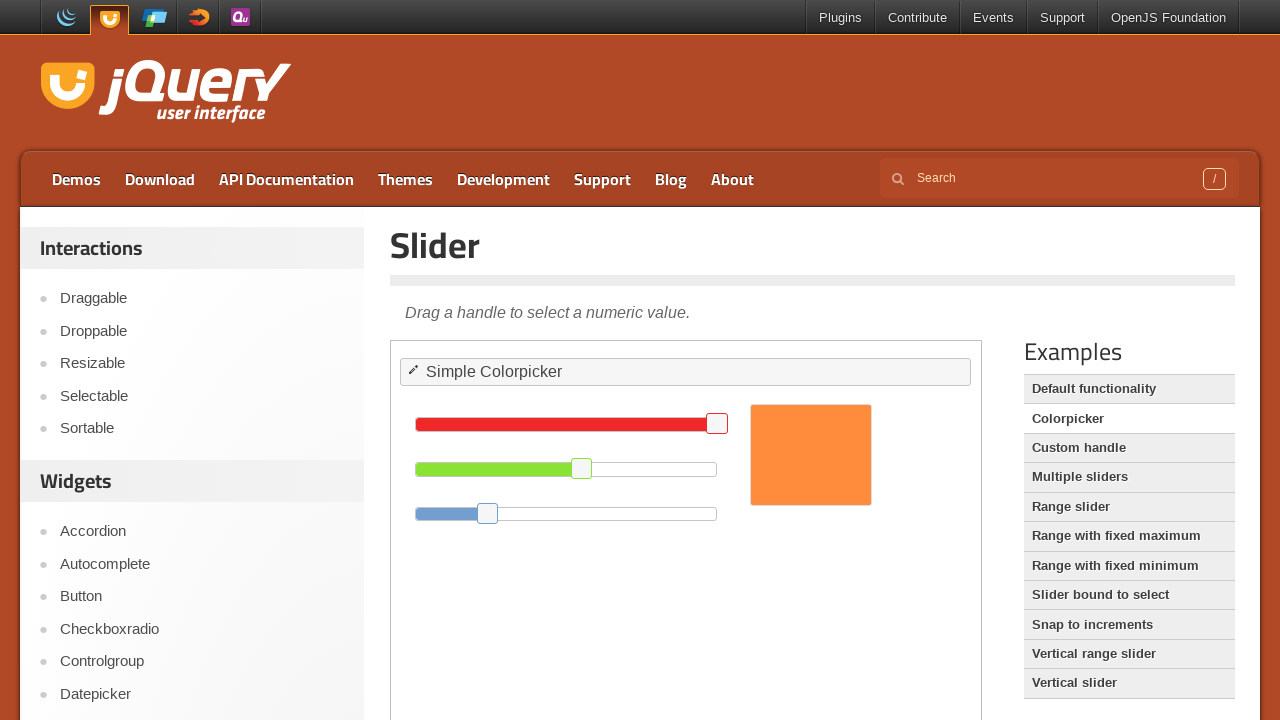

Located iframe containing jQuery UI slider
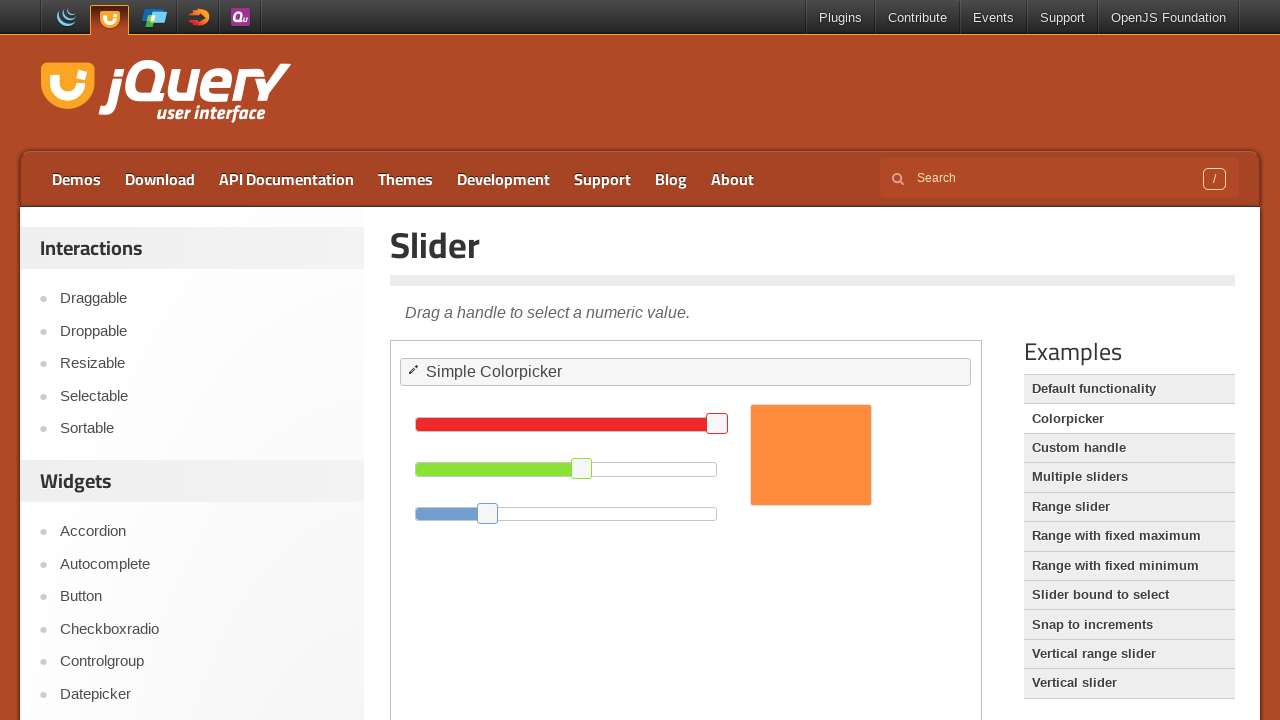

Located green slider element
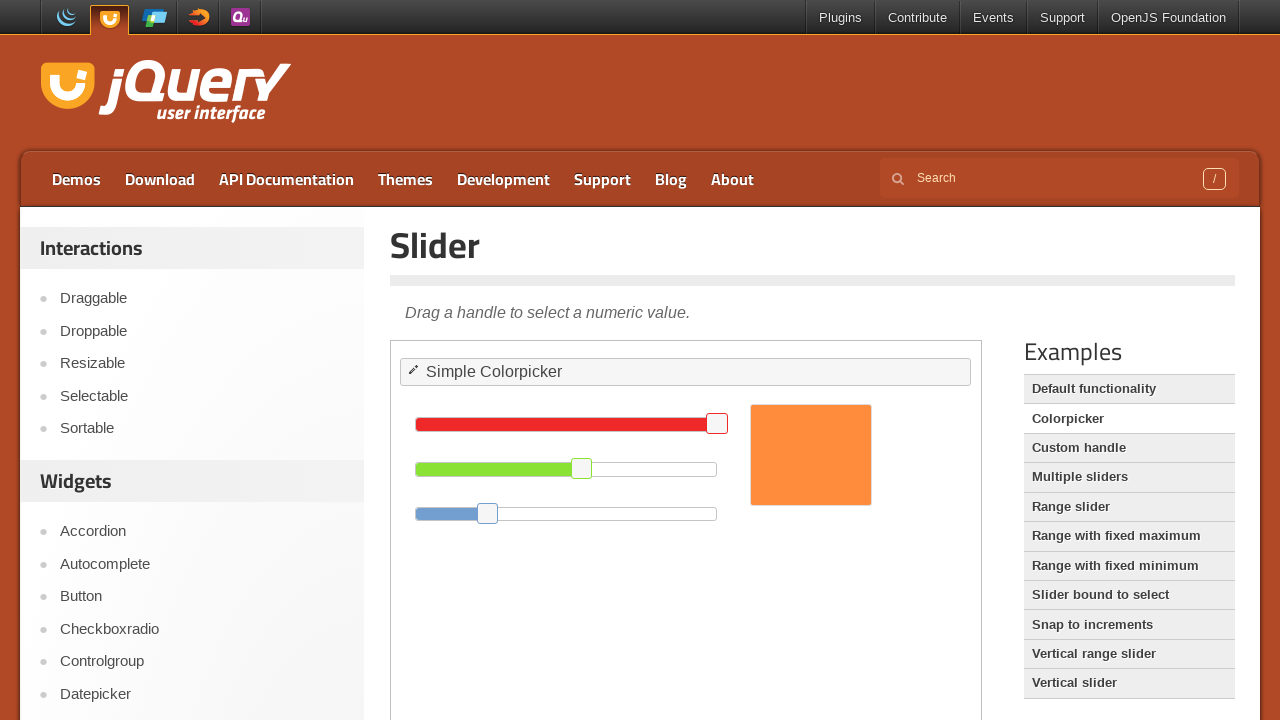

Retrieved bounding box coordinates of green slider
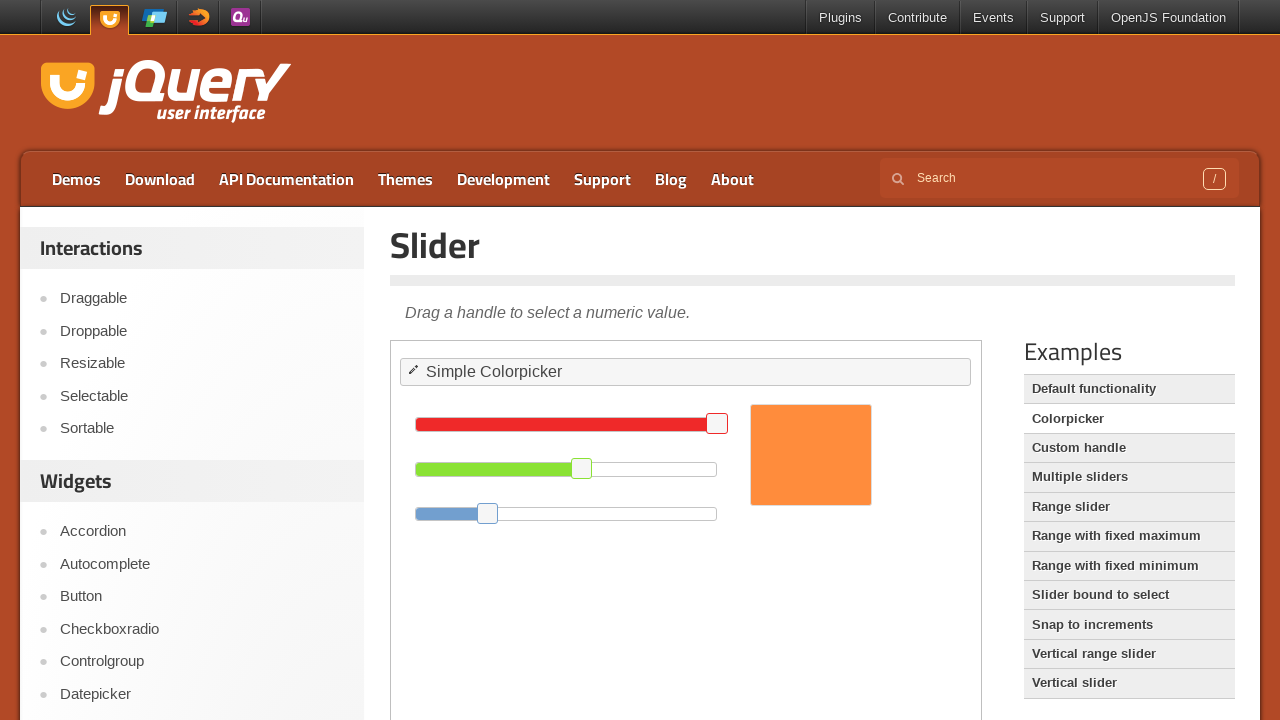

Moved mouse to center of green slider at (582, 468)
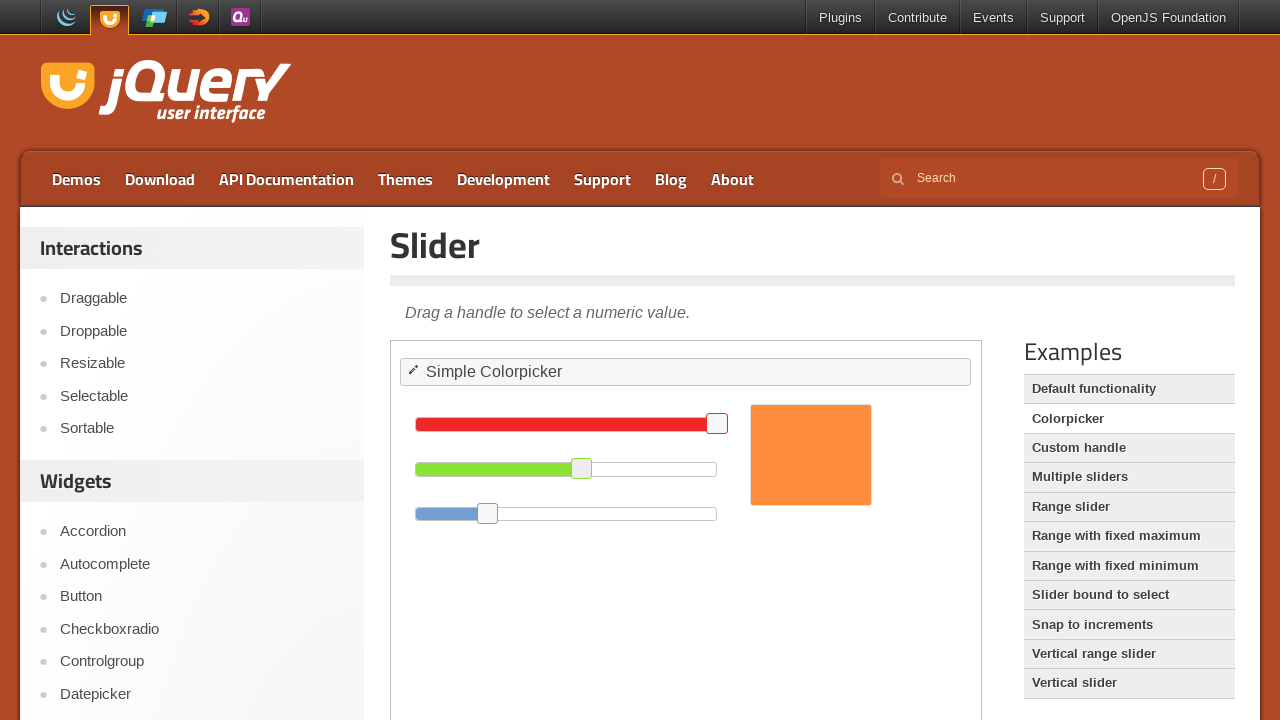

Pressed mouse button down on green slider at (582, 468)
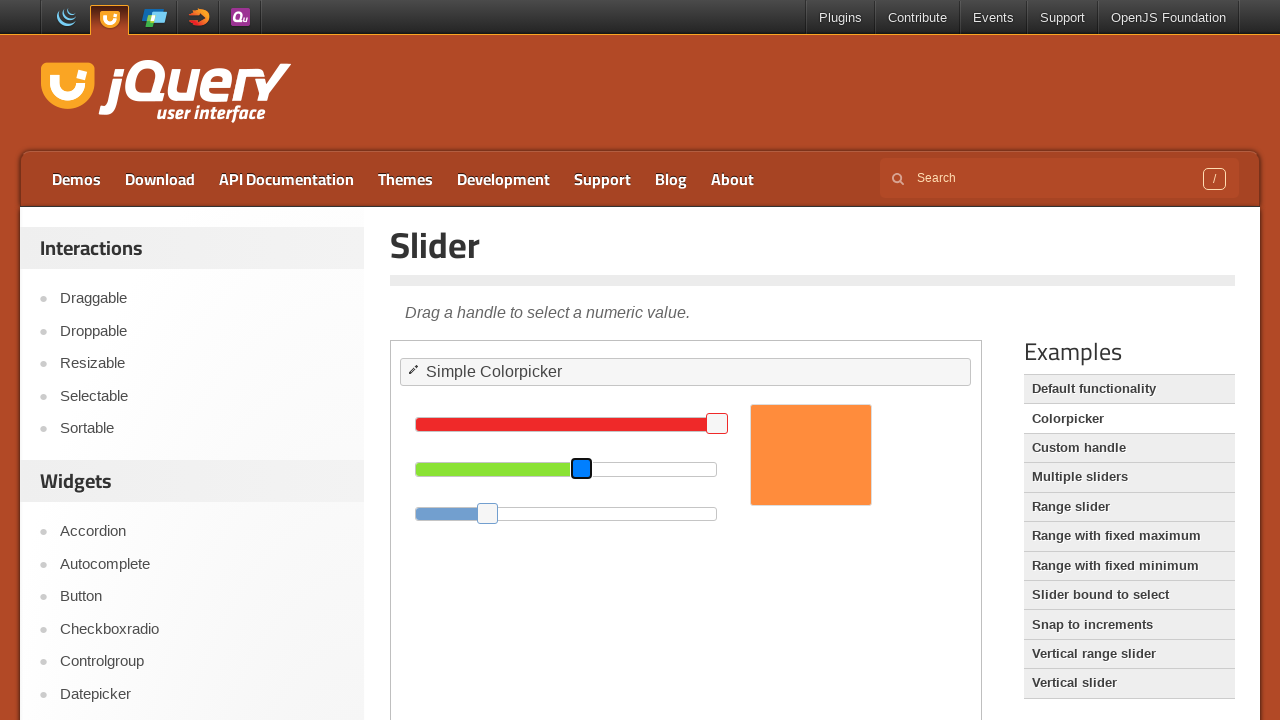

Dragged green slider 100 pixels to the right at (682, 468)
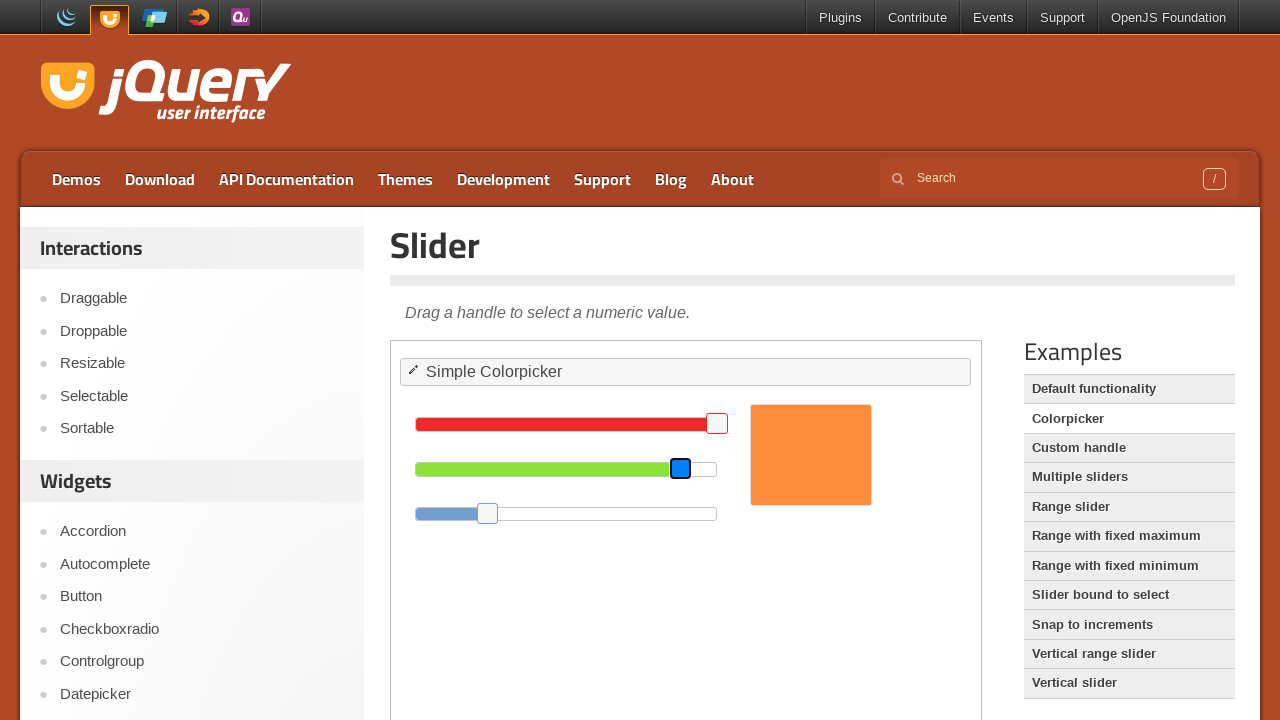

Released mouse button after dragging slider right at (682, 468)
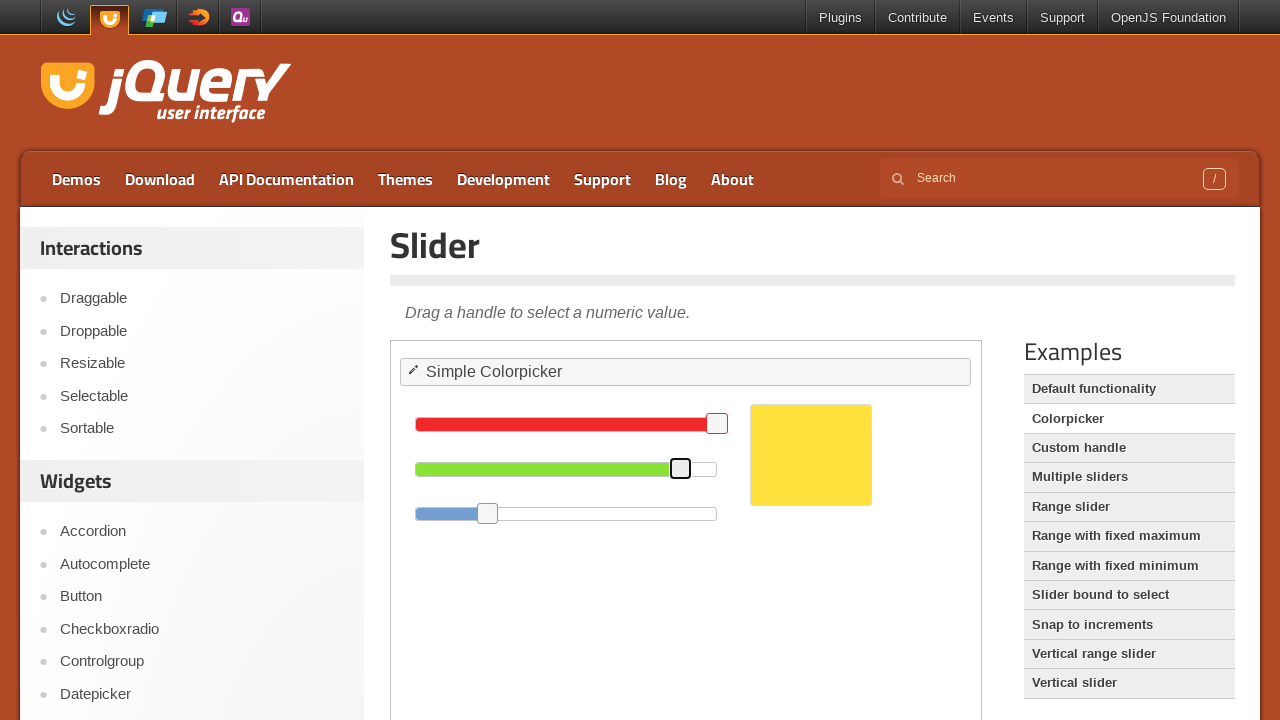

Waited 2 seconds for slider animation to complete
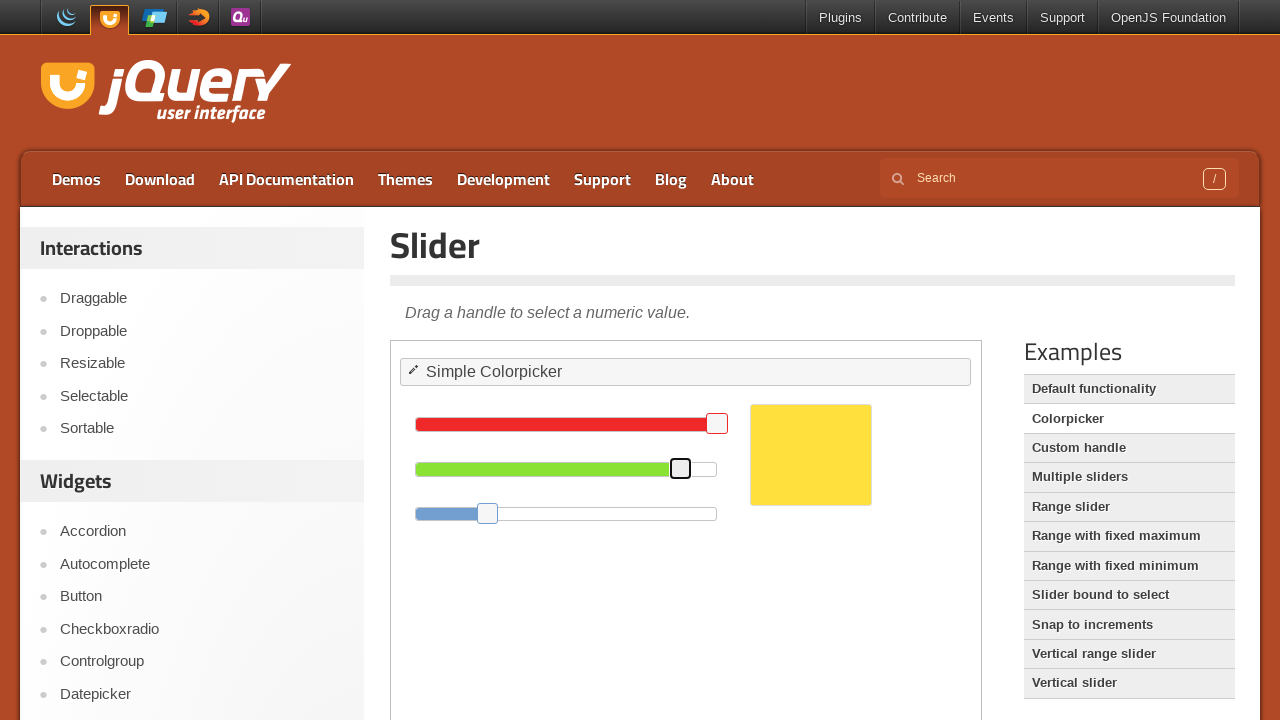

Retrieved updated bounding box coordinates of green slider
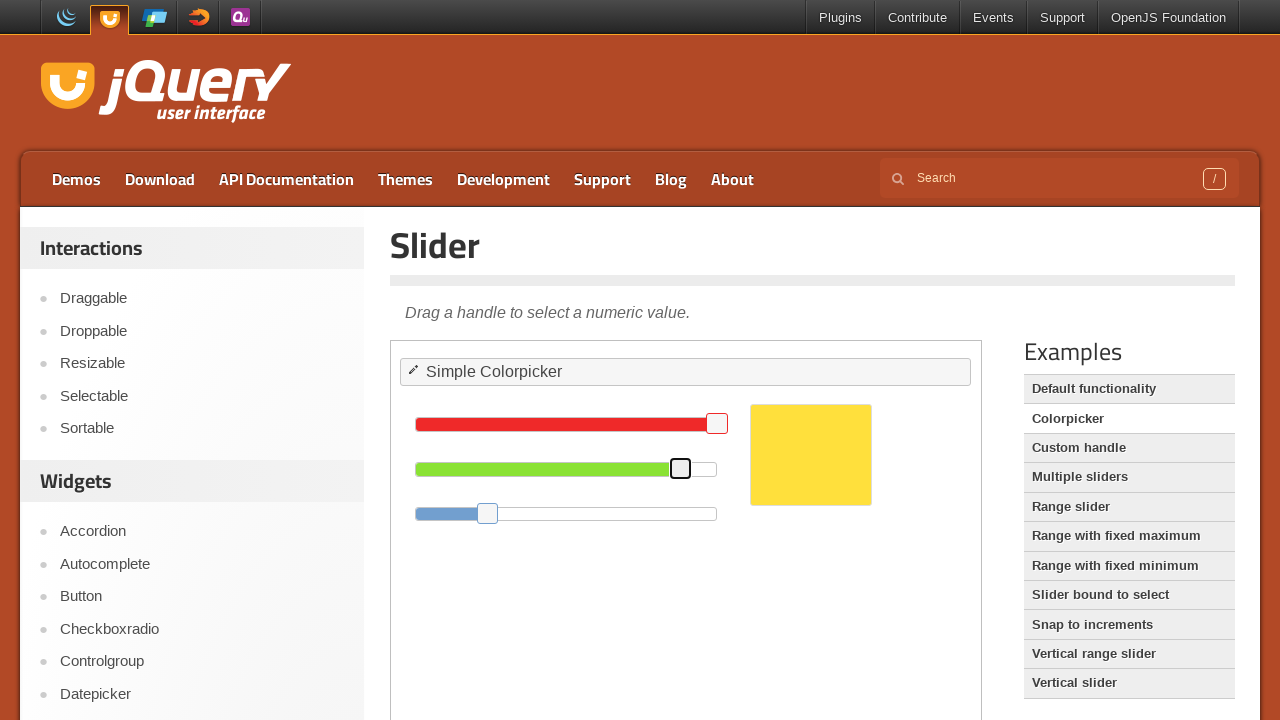

Moved mouse to center of green slider at (681, 468)
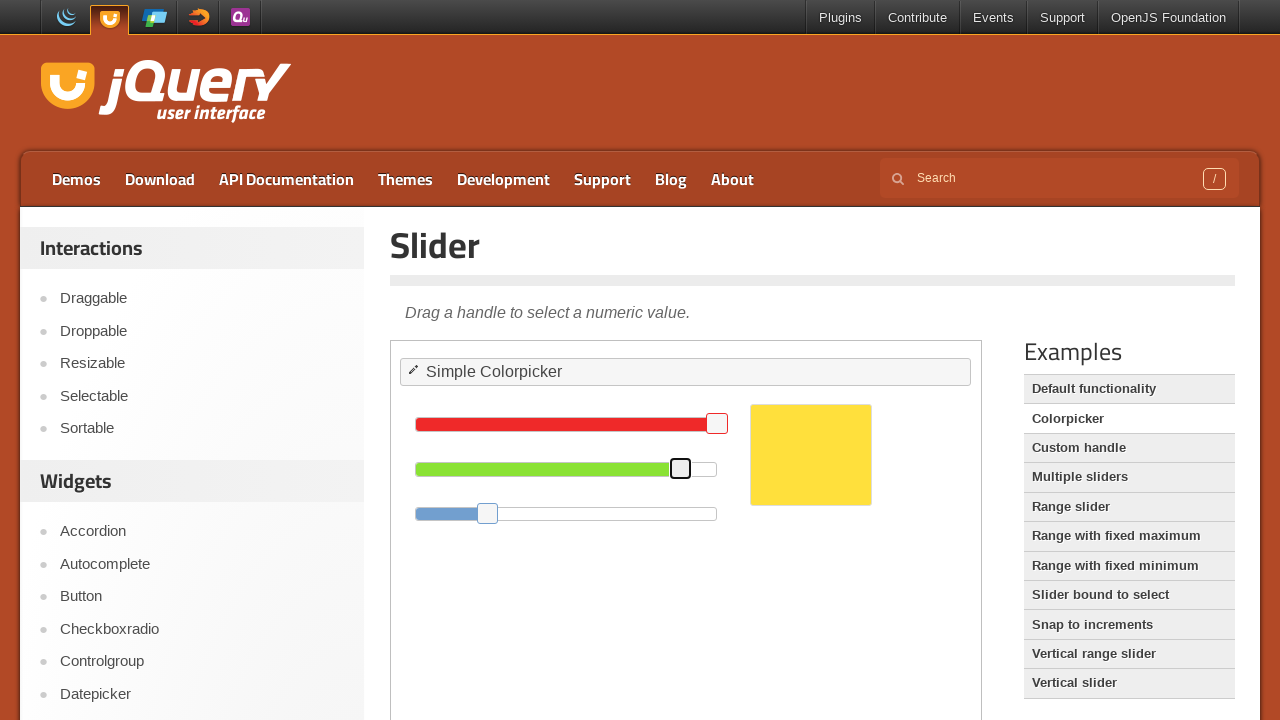

Pressed mouse button down on green slider at (681, 468)
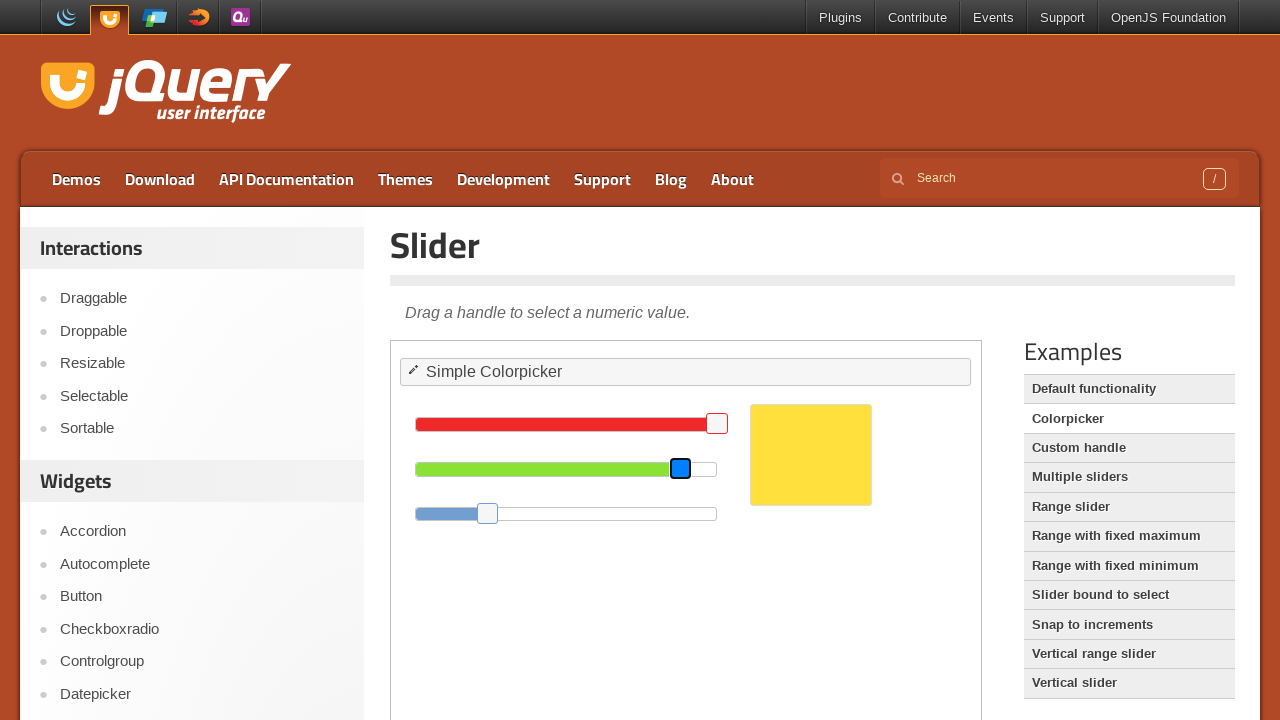

Dragged green slider 100 pixels to the left at (581, 468)
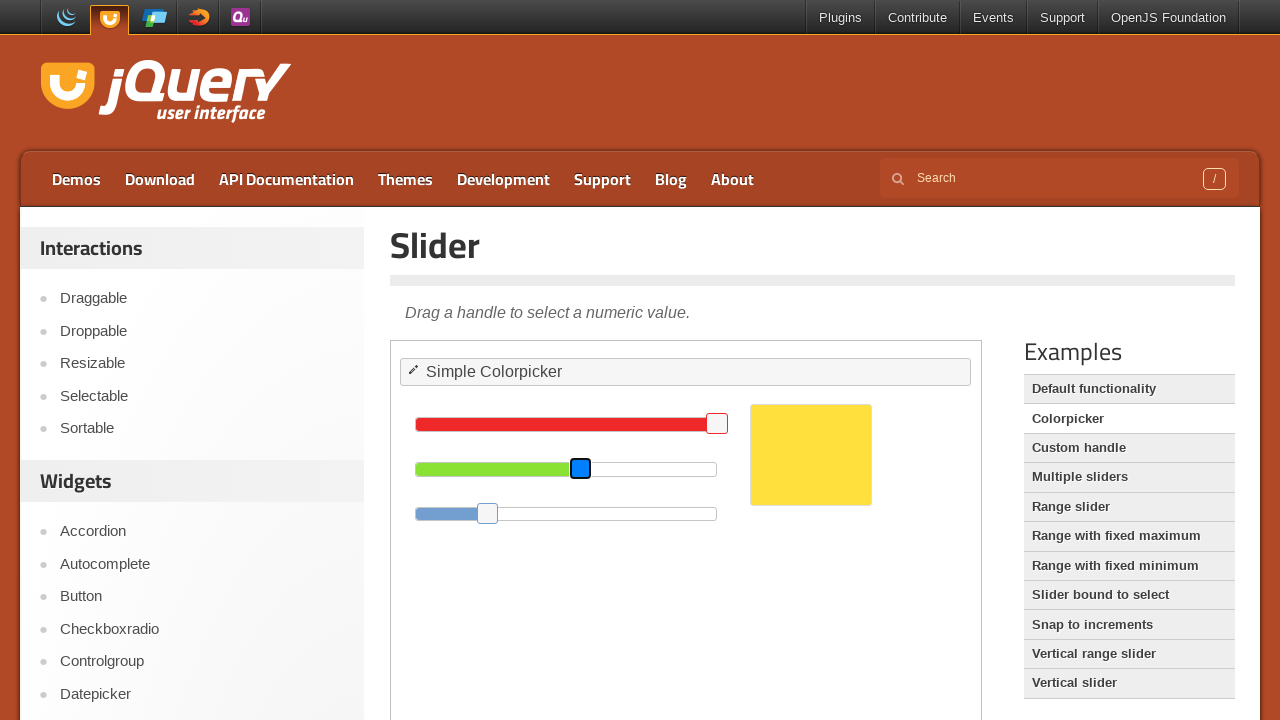

Released mouse button after dragging slider left at (581, 468)
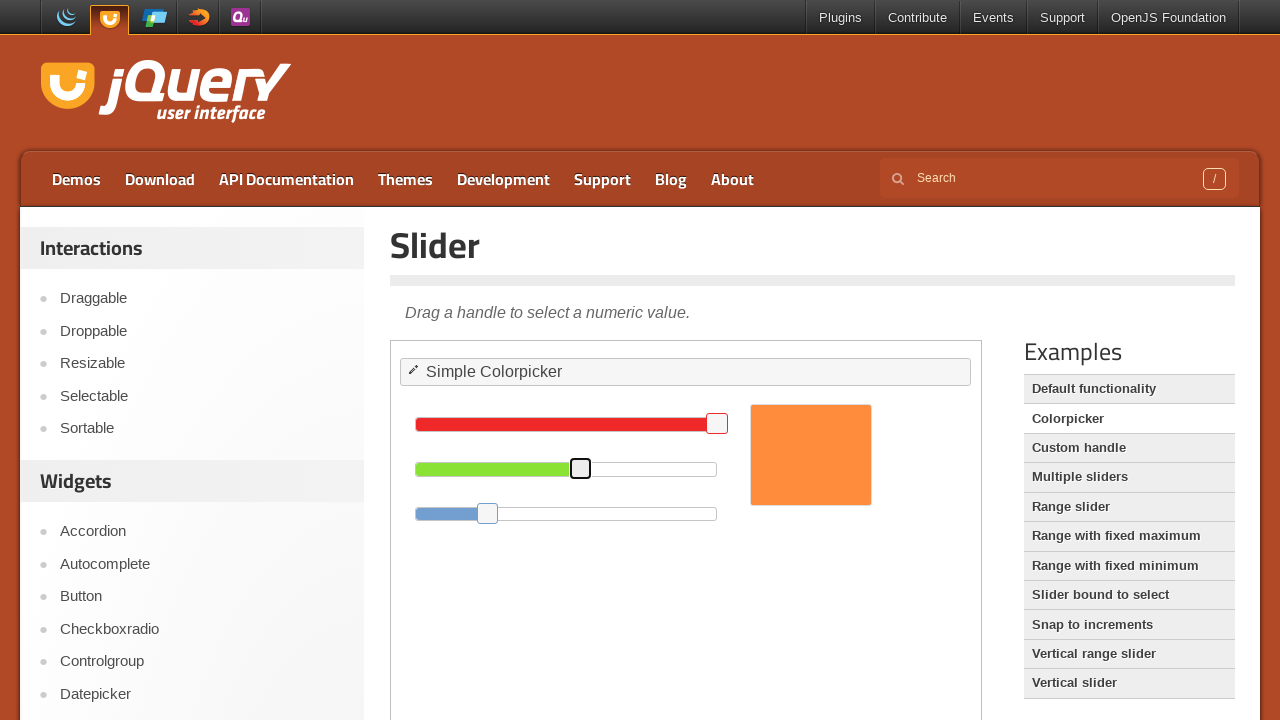

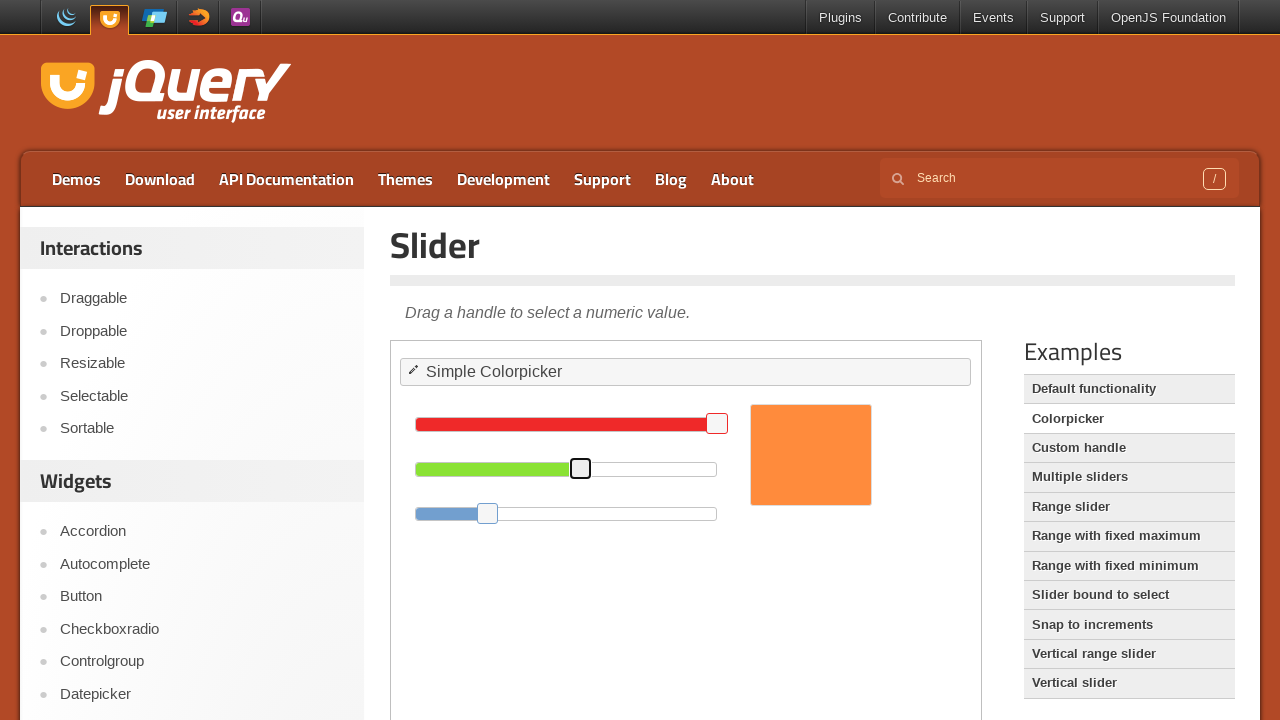